Tests navigation to the Selenium blog page and then to the 2016 archive, verifying a specific blog post title and page title are present

Starting URL: https://www.selenium.dev/

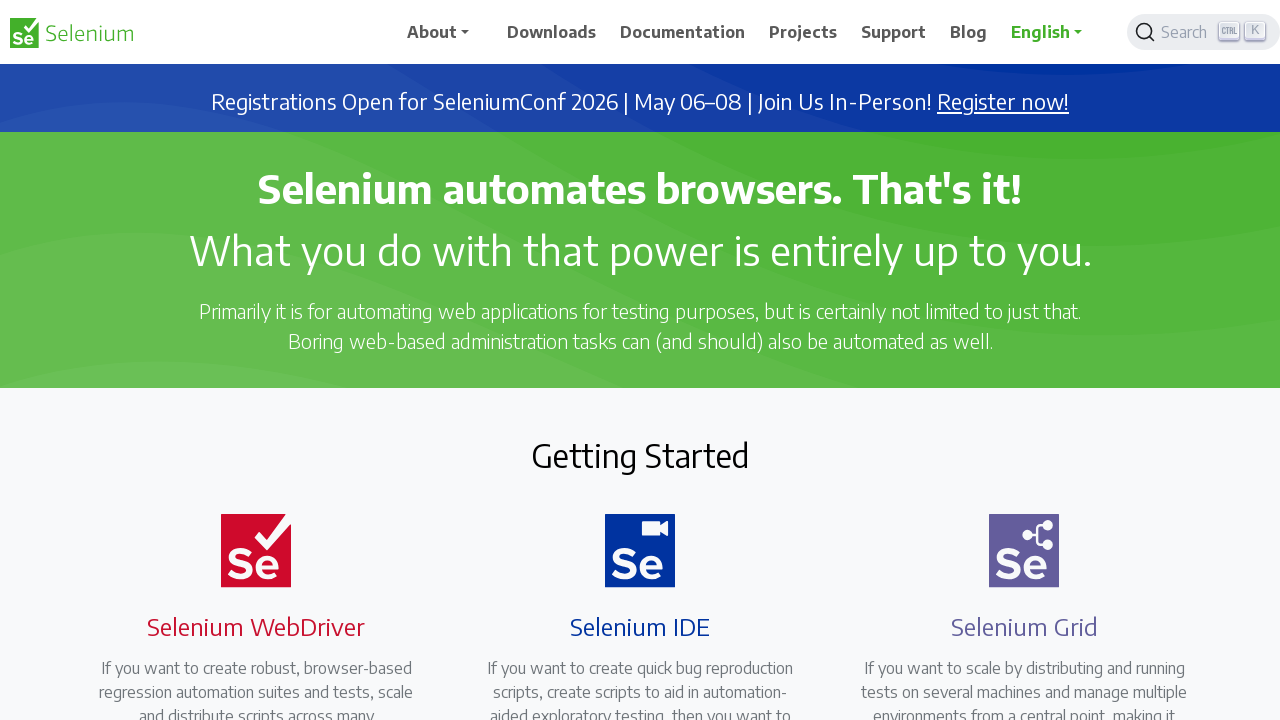

Clicked on Blog link at (969, 32) on text=Blog
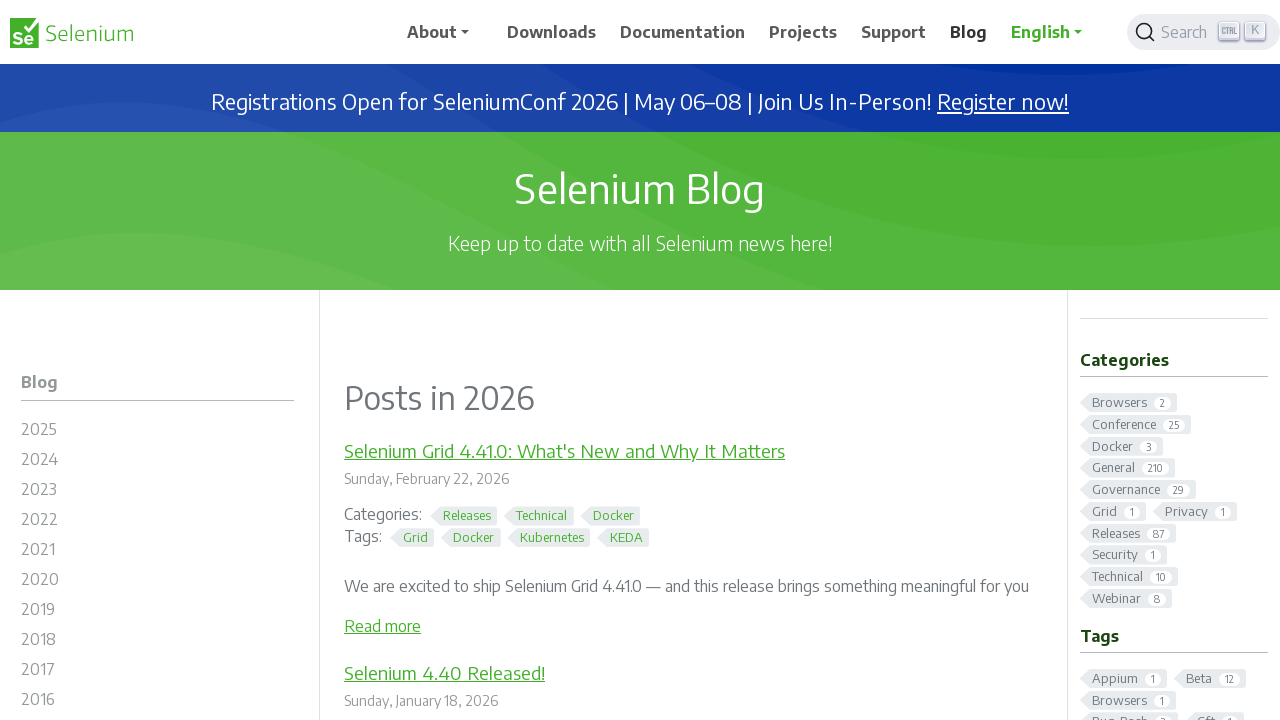

Clicked on 2016 blog archive link at (158, 702) on #m-blog2016
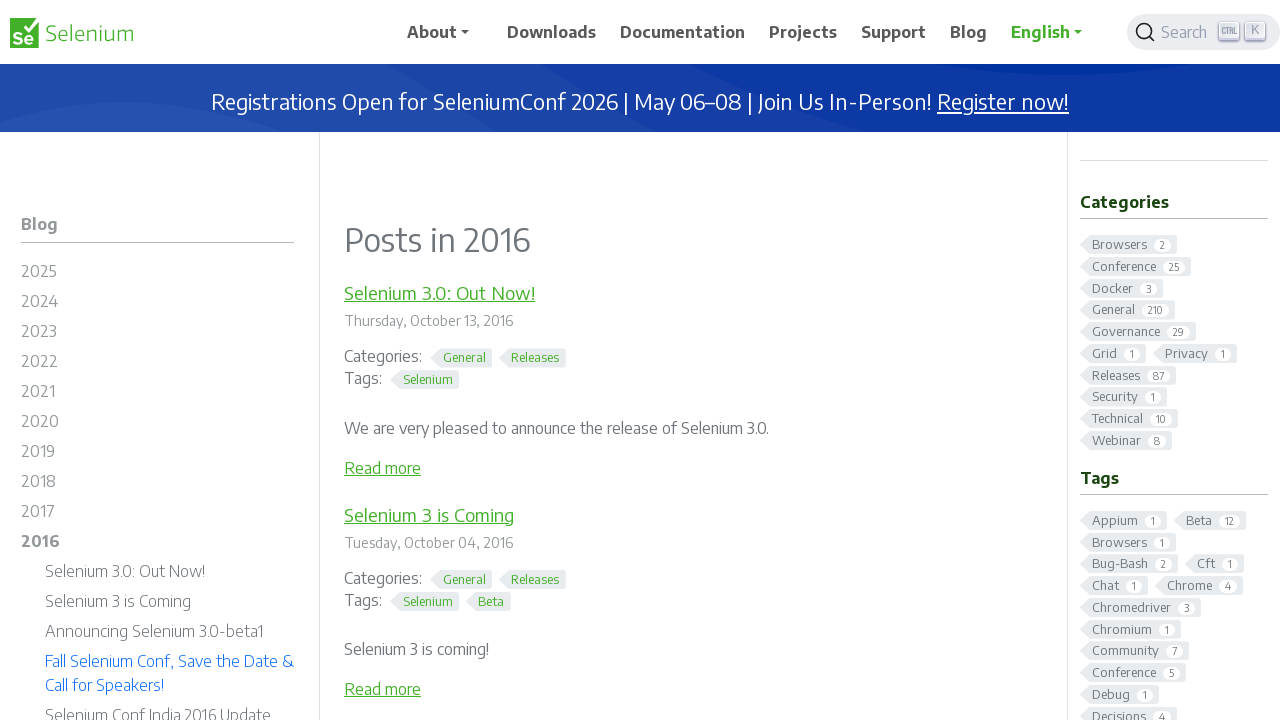

Verified blog post 'Fall Selenium Conf, Save the Date & Call for Speakers!' is present
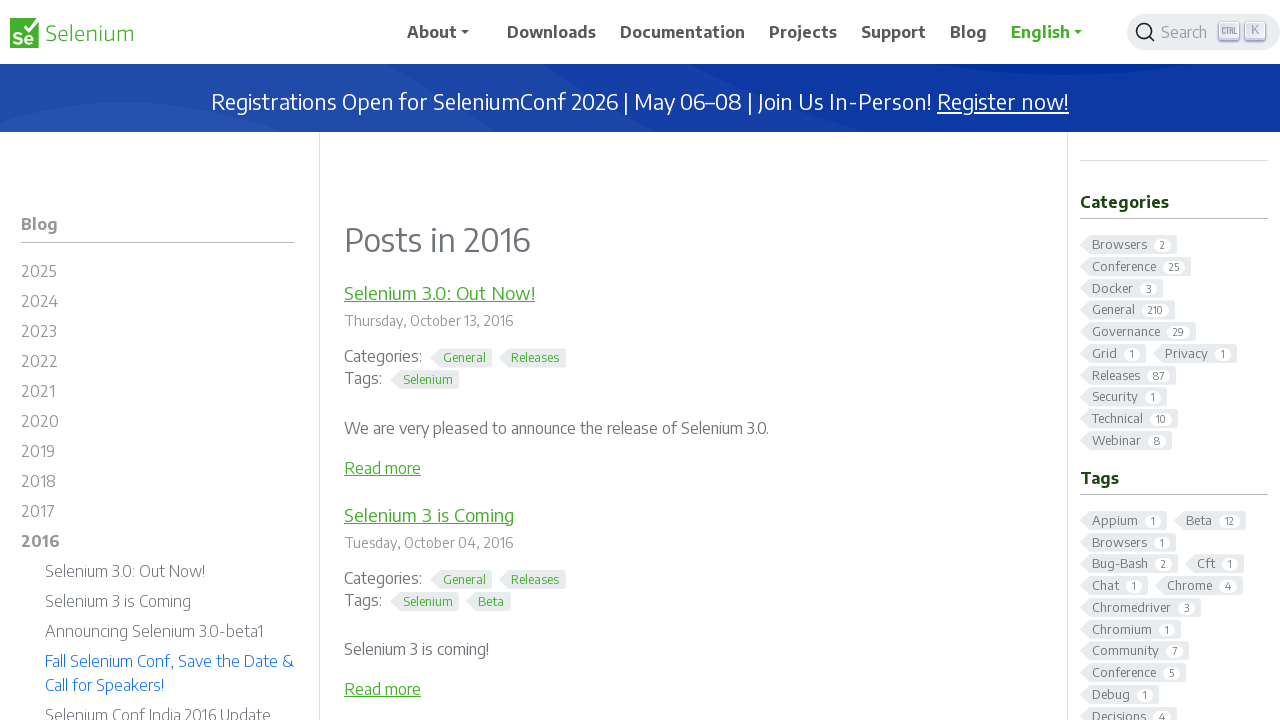

Verified page title is 'Blog Posts - 2016 | Selenium'
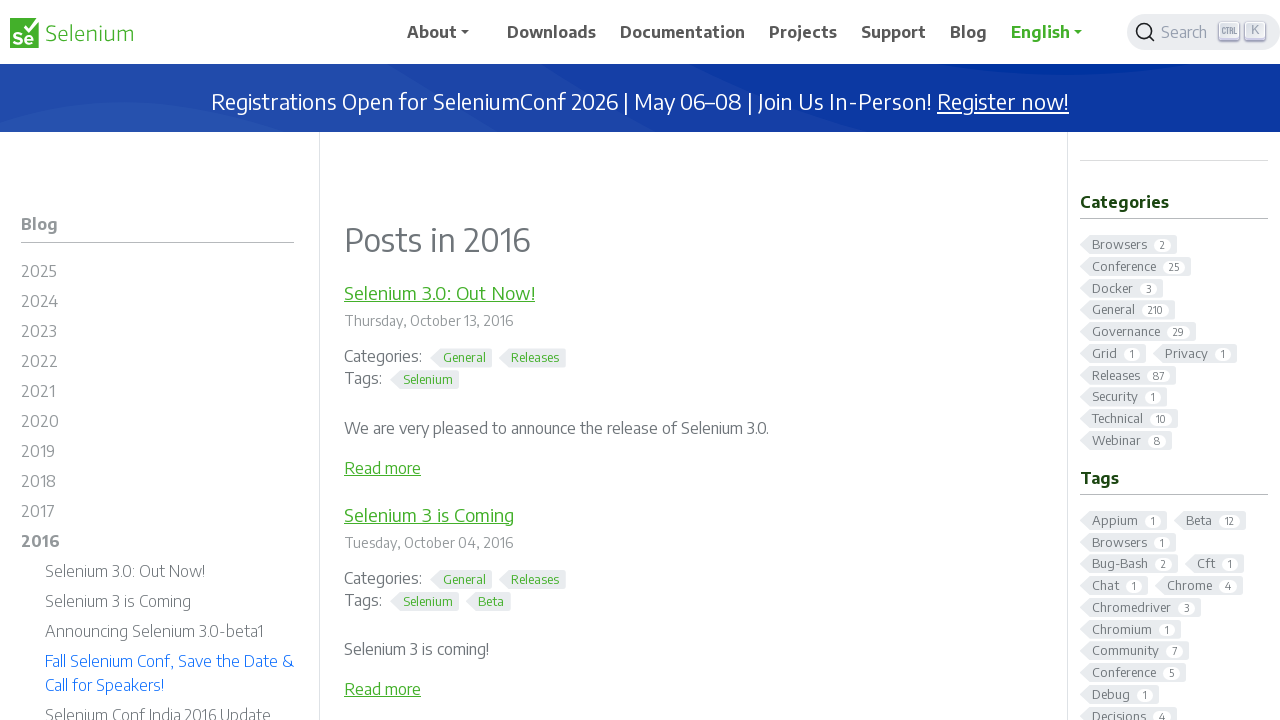

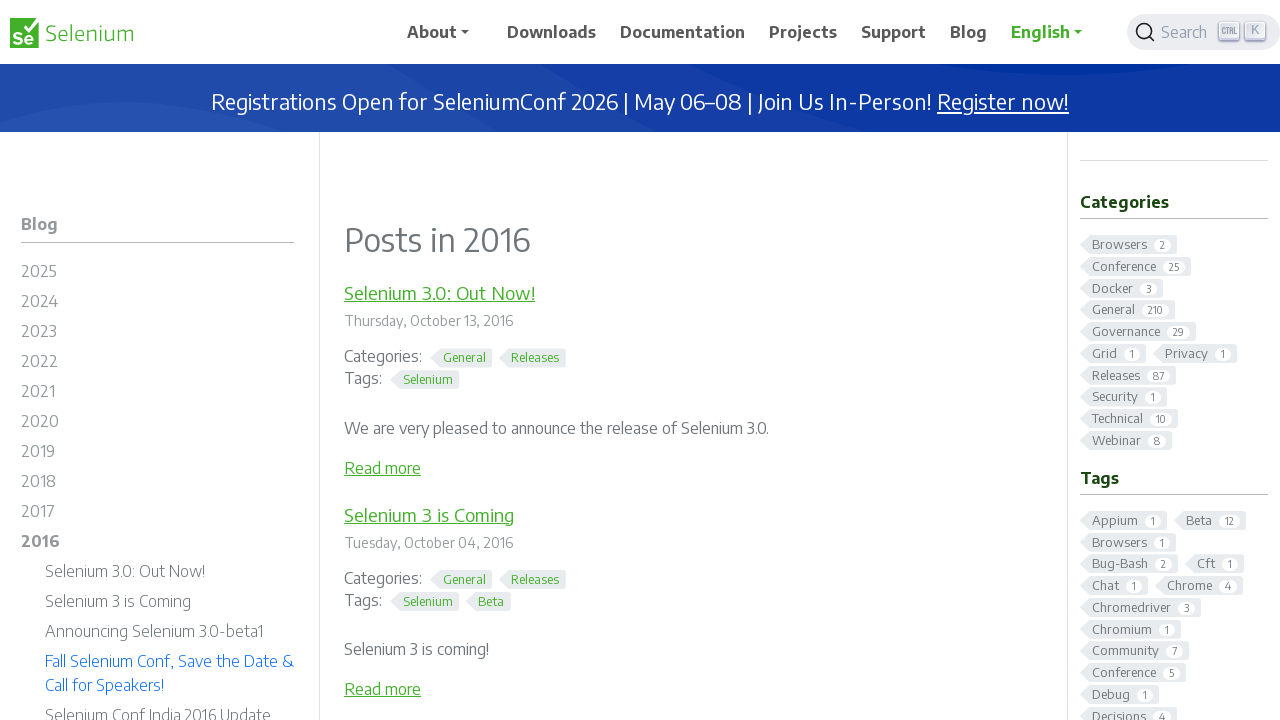